Clicks the checkbox next to 'Selenium' row in the table and then clicks the 'Know More' link

Starting URL: https://seleniumpractise.blogspot.com/

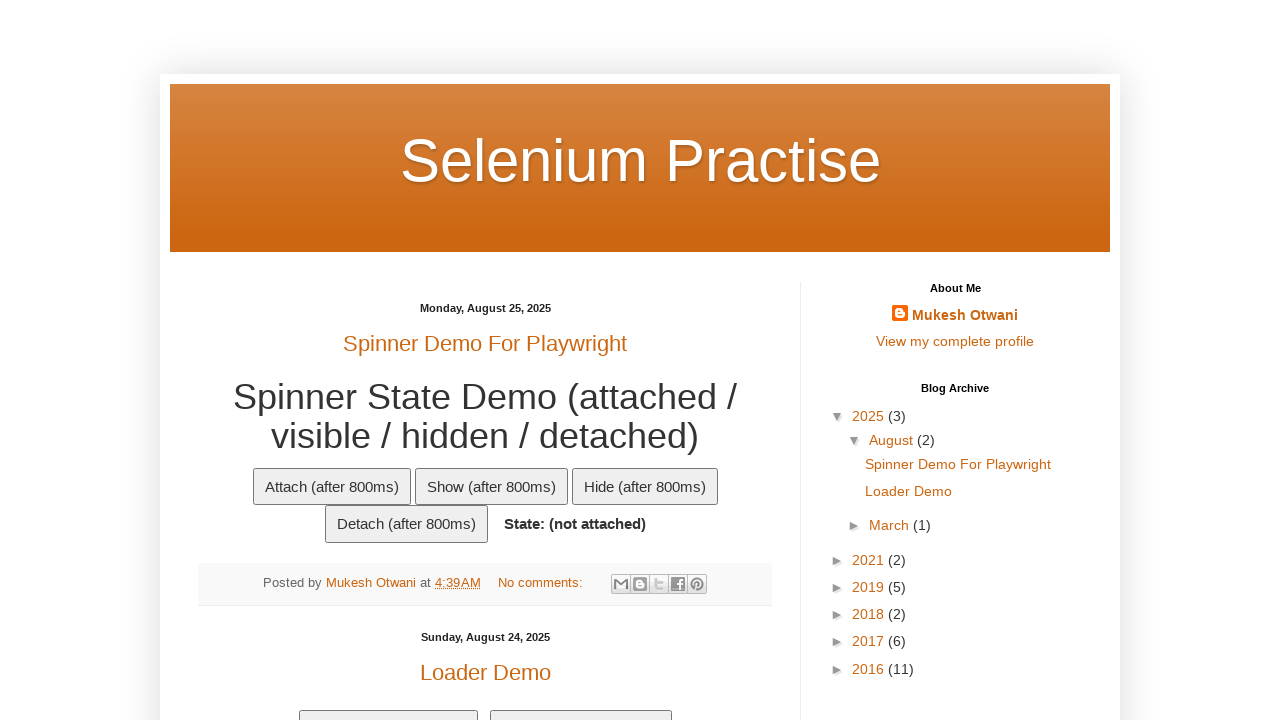

Waited for customers table to load
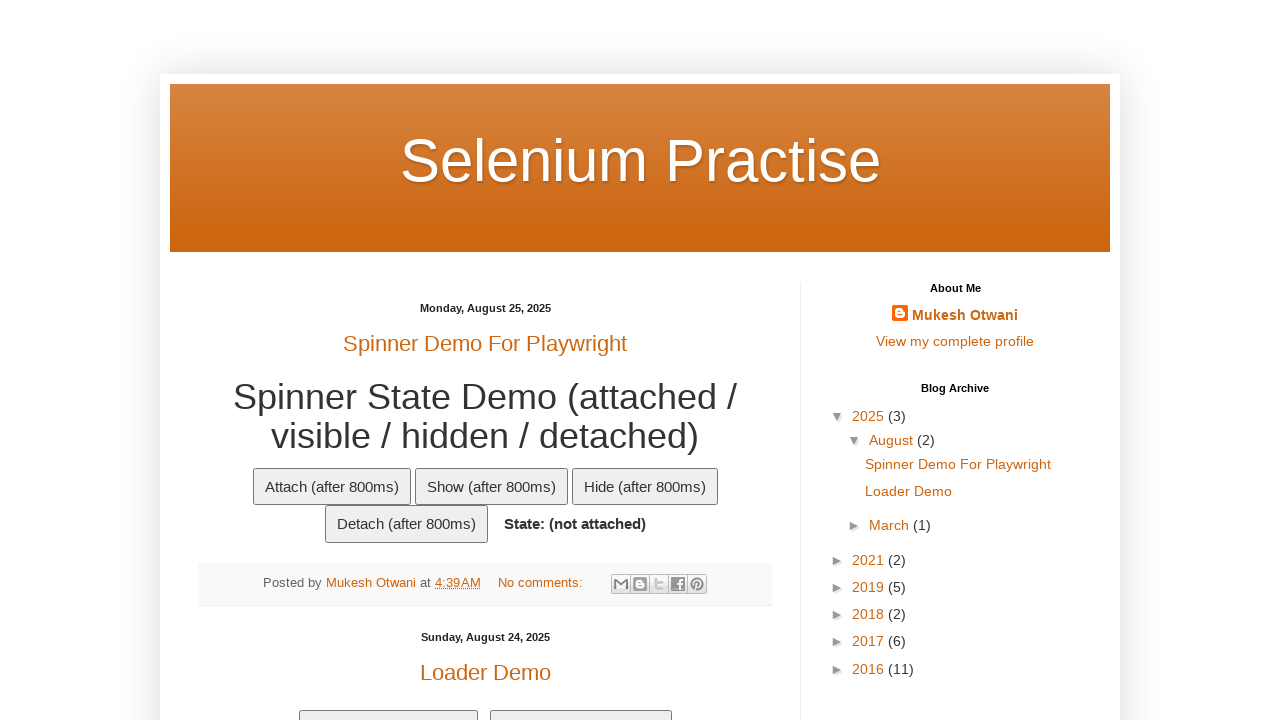

Clicked checkbox next to Selenium row at (208, 361) on xpath=//td[text()='Selenium']//preceding-sibling::td//input
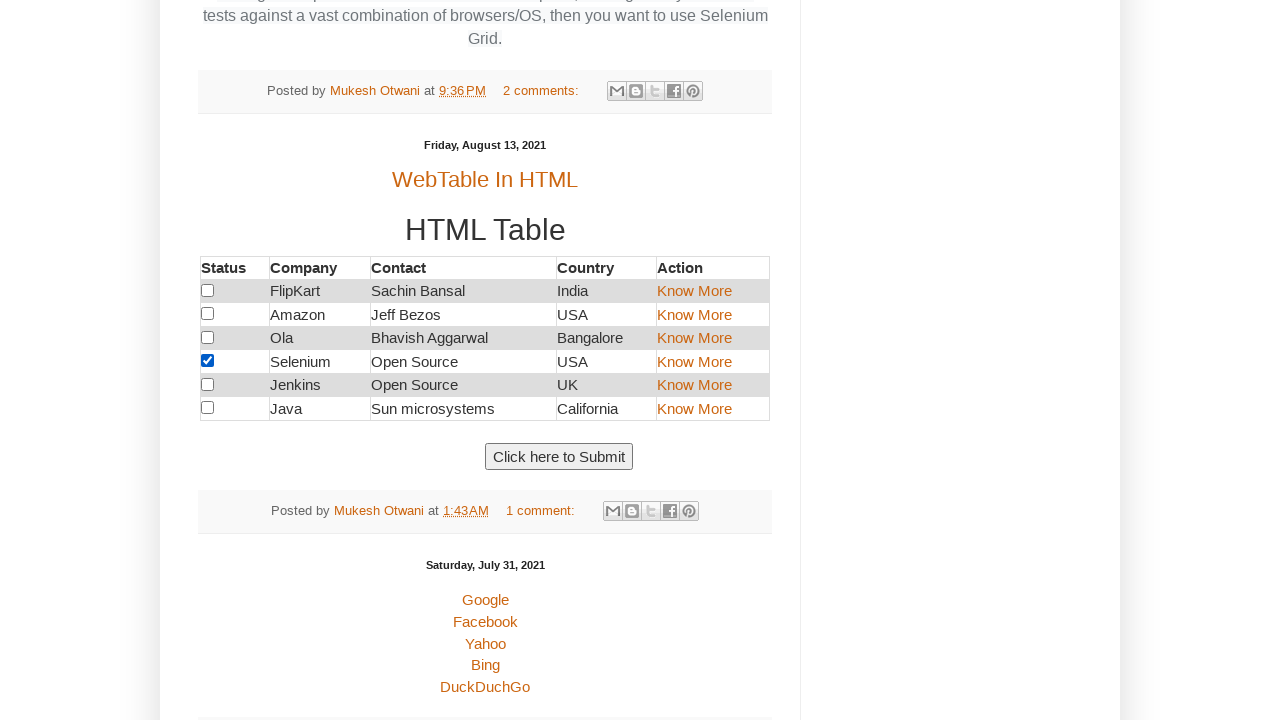

Clicked Know More link for Selenium at (694, 361) on xpath=//td[text()='Selenium']//following-sibling::td[3]//a
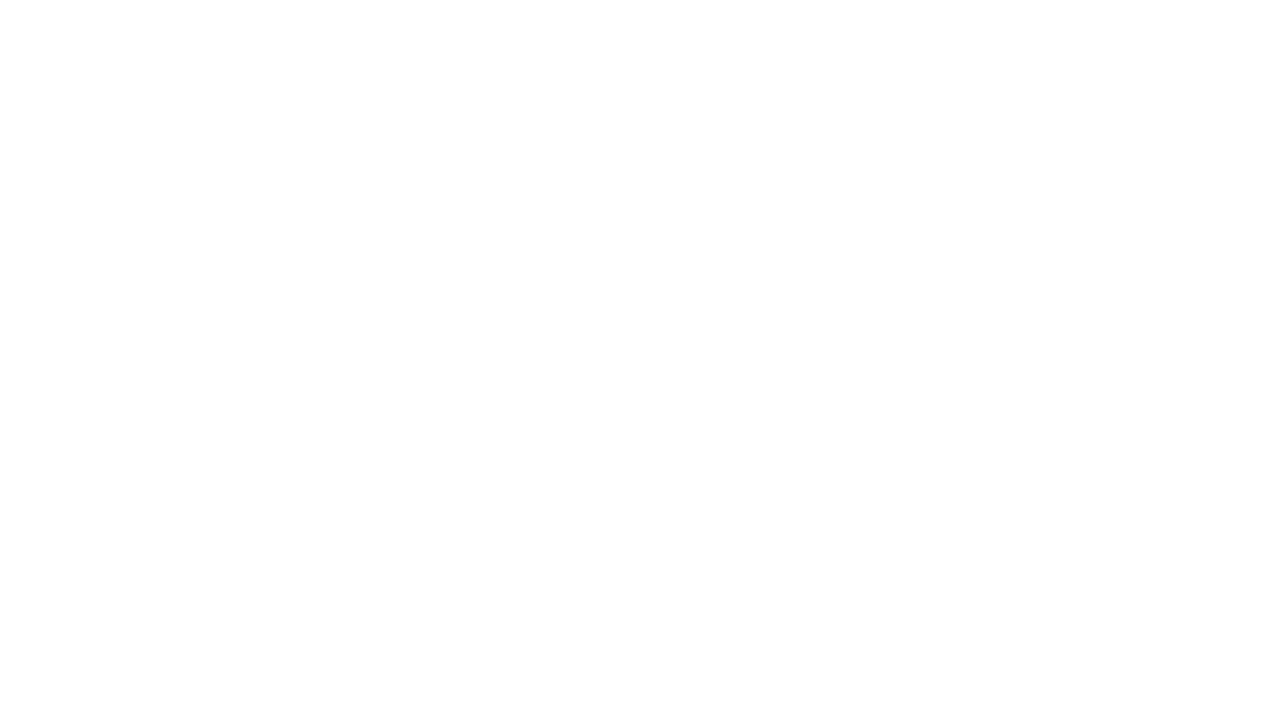

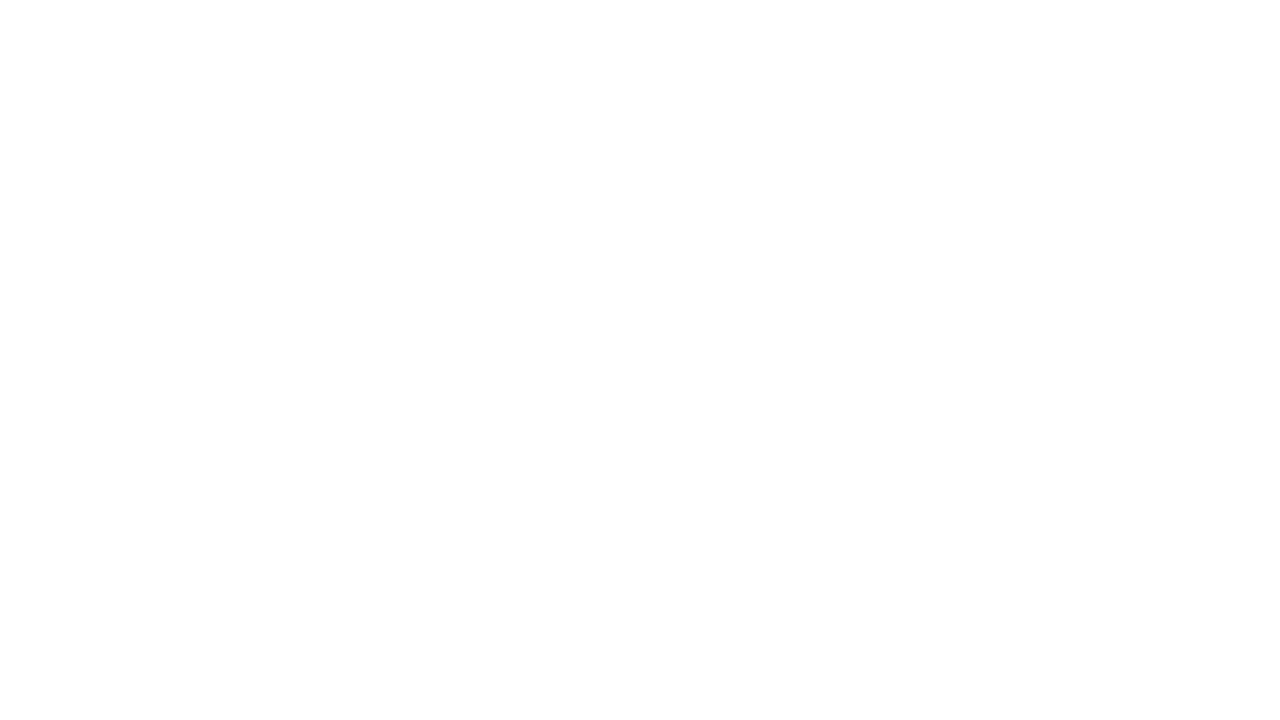